Clicks on the API link and verifies the page title changes to the API docs page

Starting URL: https://webdriver.io

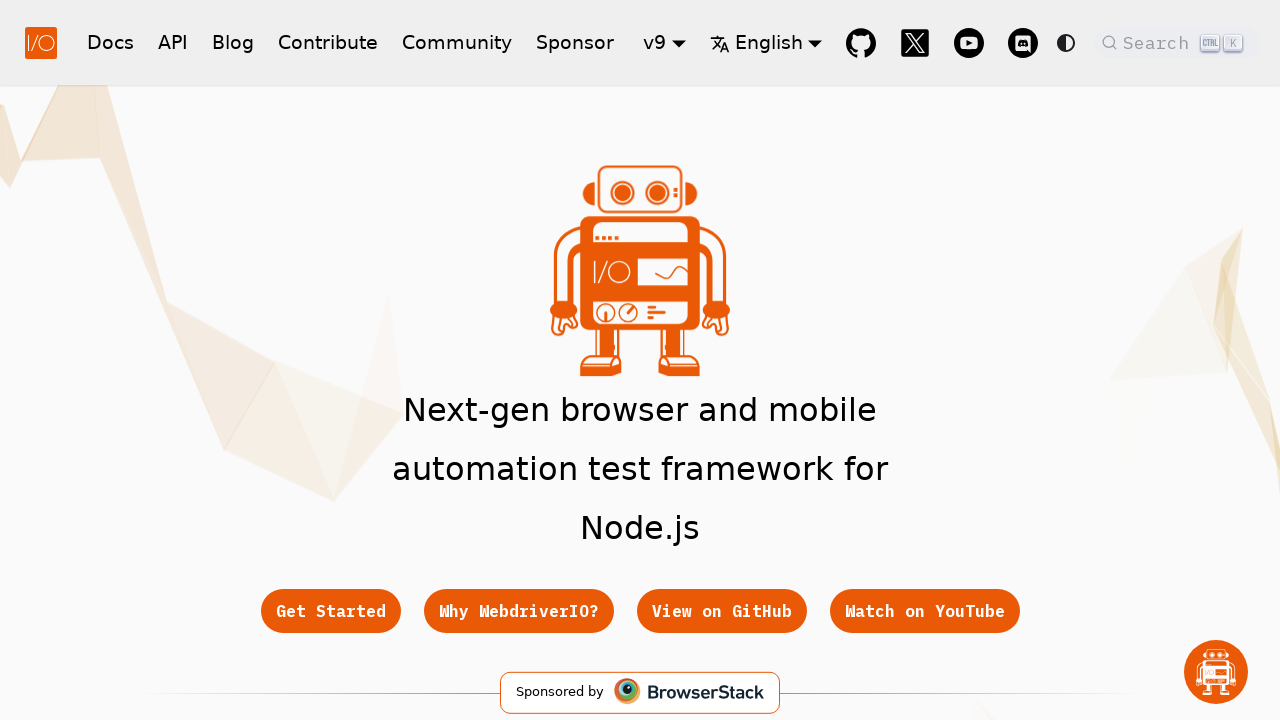

Clicked on the API link at (173, 42) on a:has-text('API')
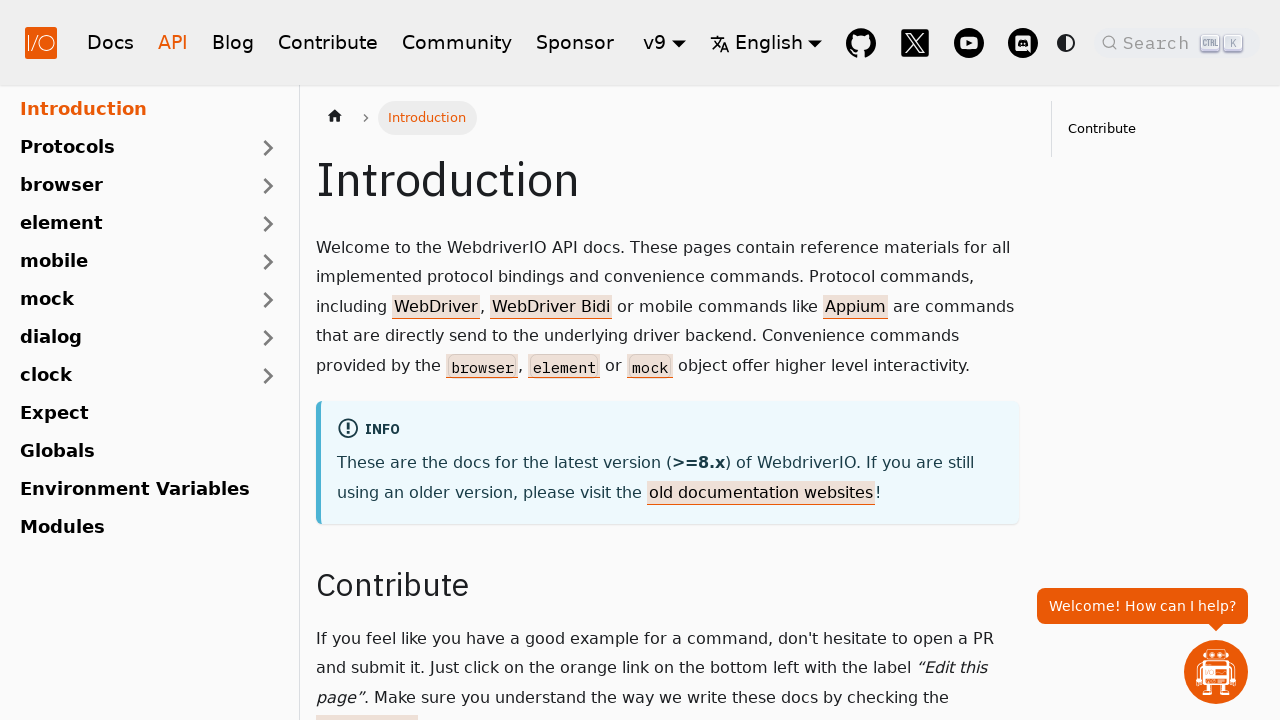

Page loaded with networkidle state
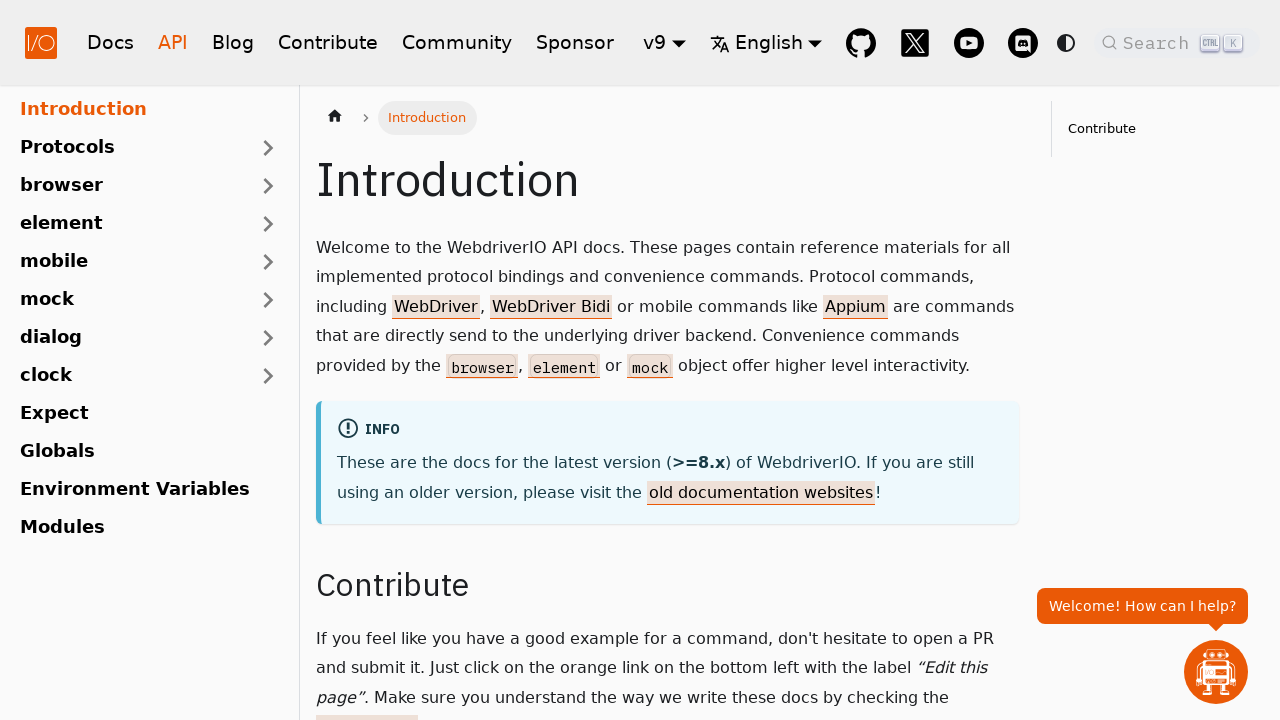

Retrieved page title: Introduction | WebdriverIO
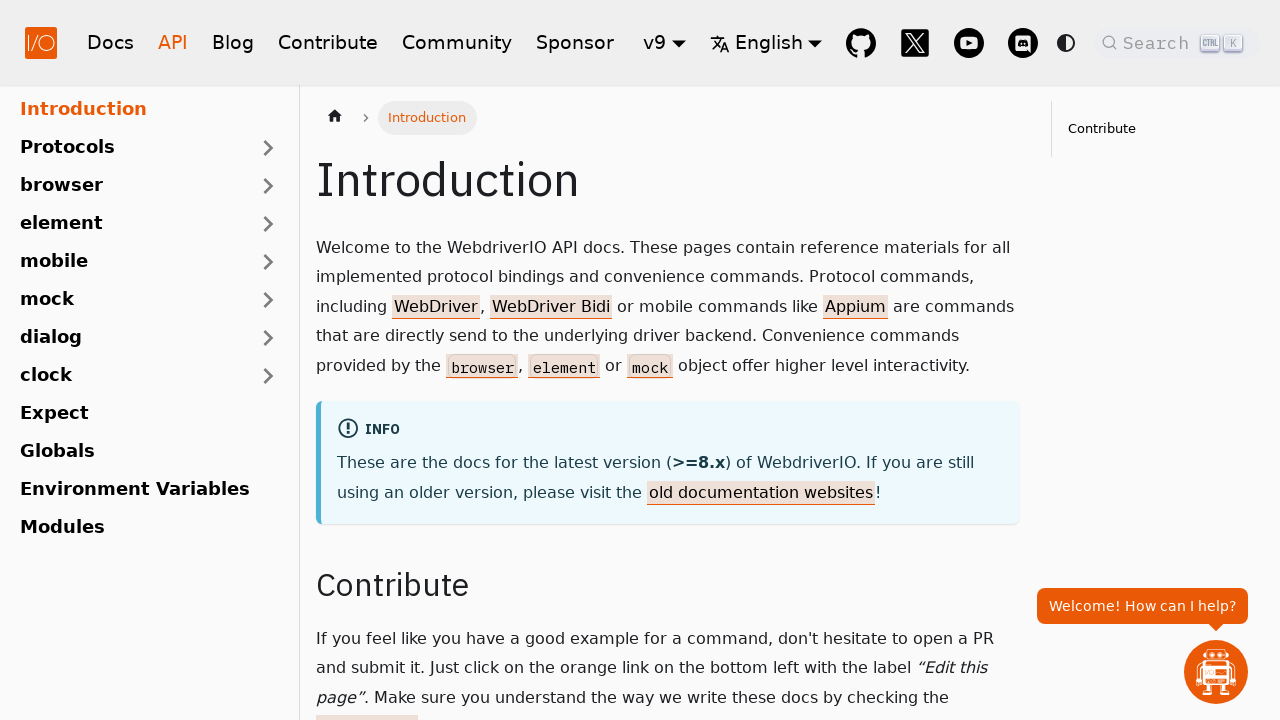

Verified page title contains 'API' or 'WebdriverIO'
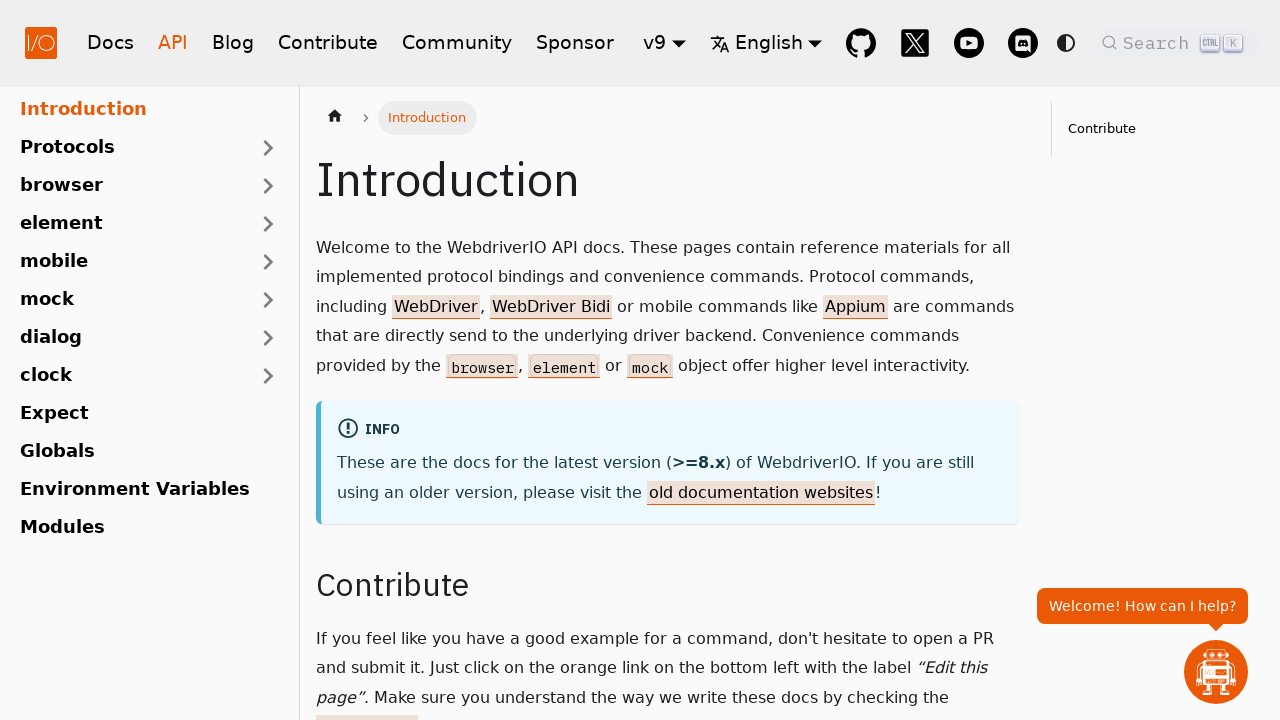

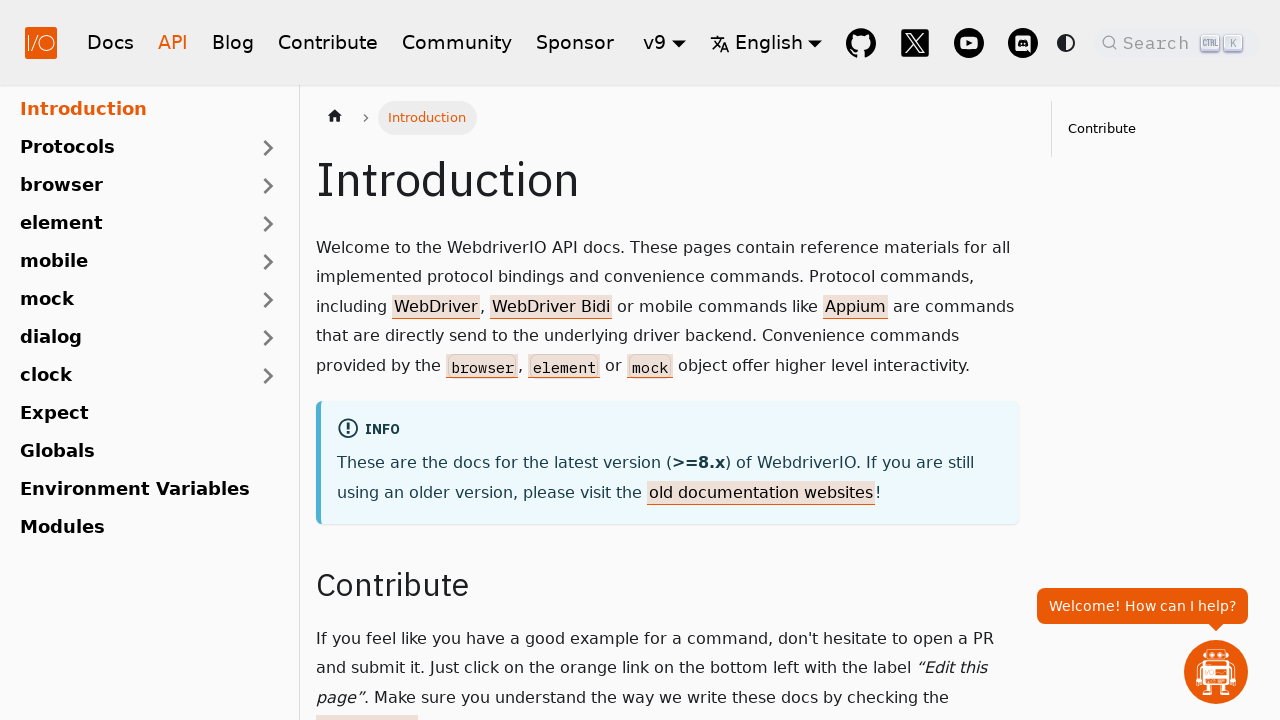